Tests an e-commerce flow by adding specific vegetables to cart, proceeding to checkout, and applying a promo code

Starting URL: https://rahulshettyacademy.com/seleniumPractise/#/

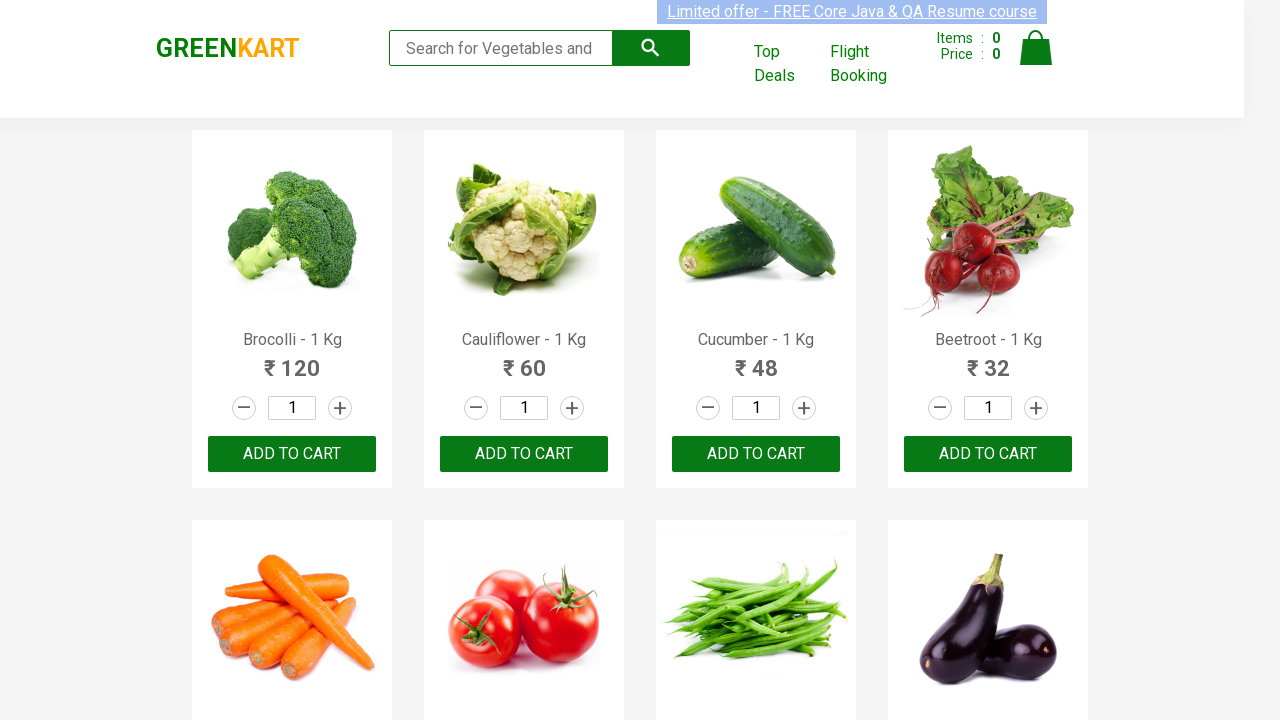

Waited for product list to load
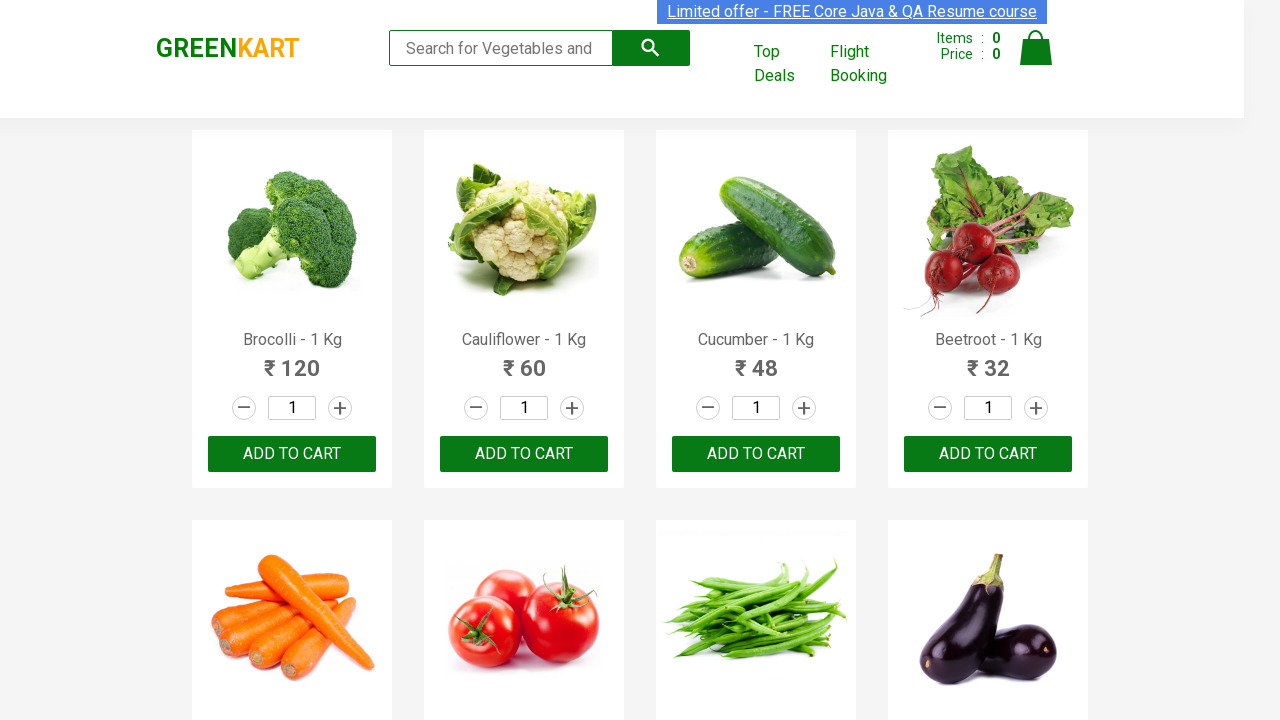

Retrieved all product names from the page
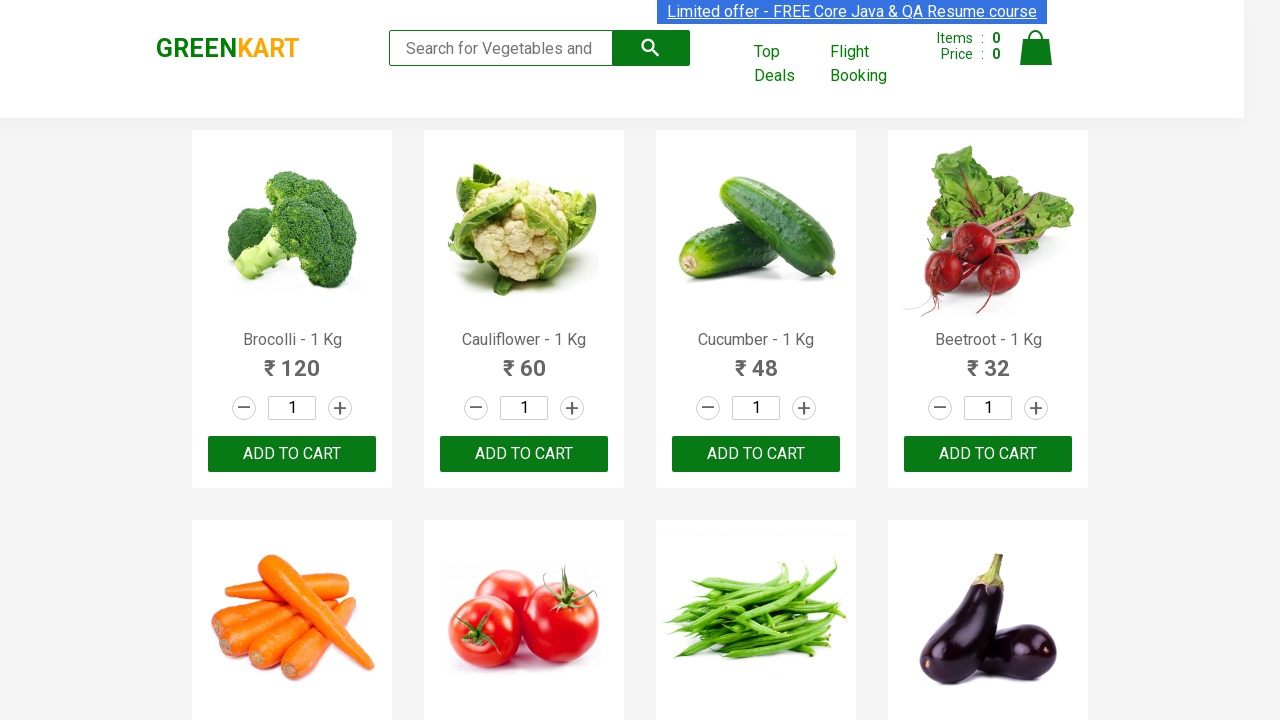

Added Brocolli to cart at (292, 454) on xpath=//div[@class='product-action']/button >> nth=0
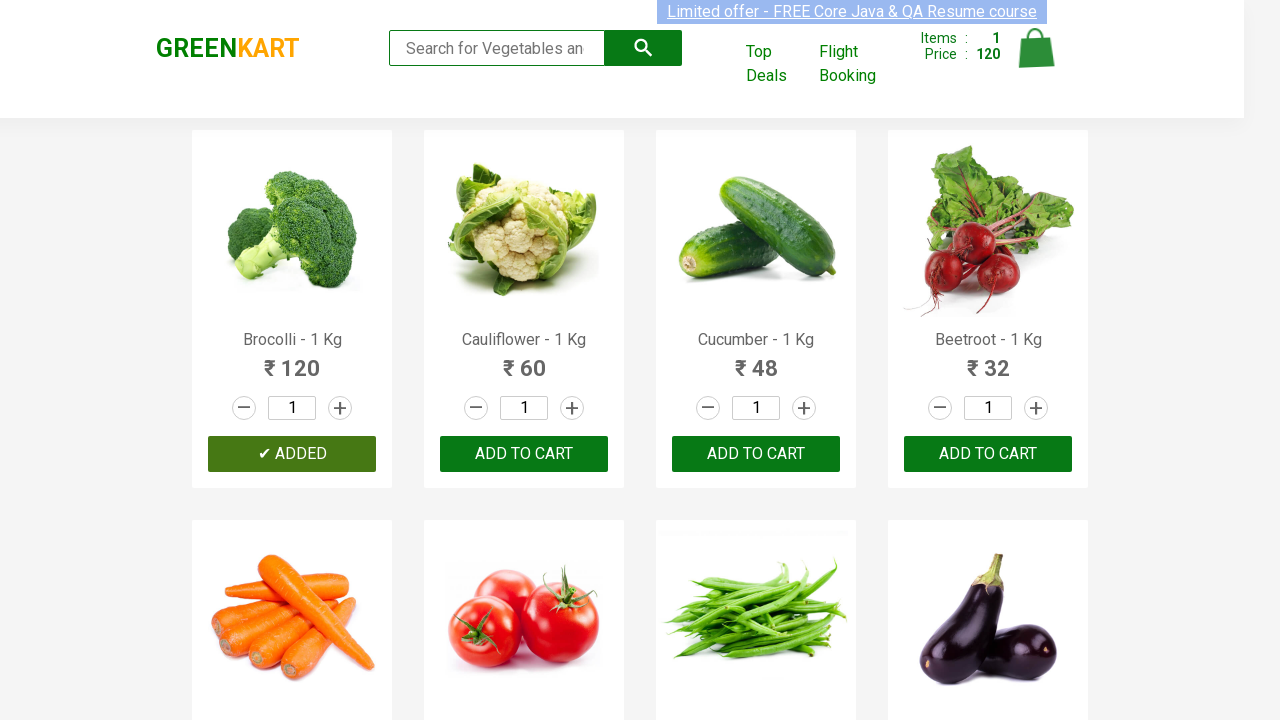

Added Cucumber to cart at (756, 454) on xpath=//div[@class='product-action']/button >> nth=2
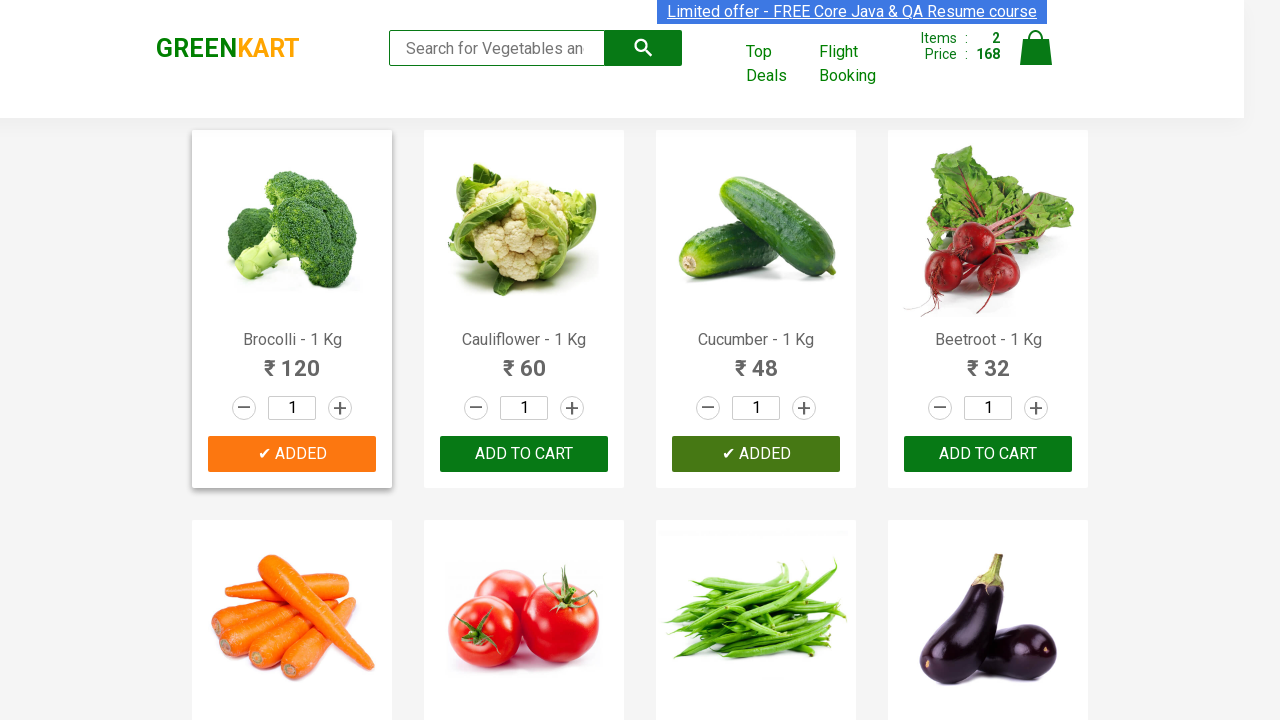

Added Beetroot to cart at (988, 454) on xpath=//div[@class='product-action']/button >> nth=3
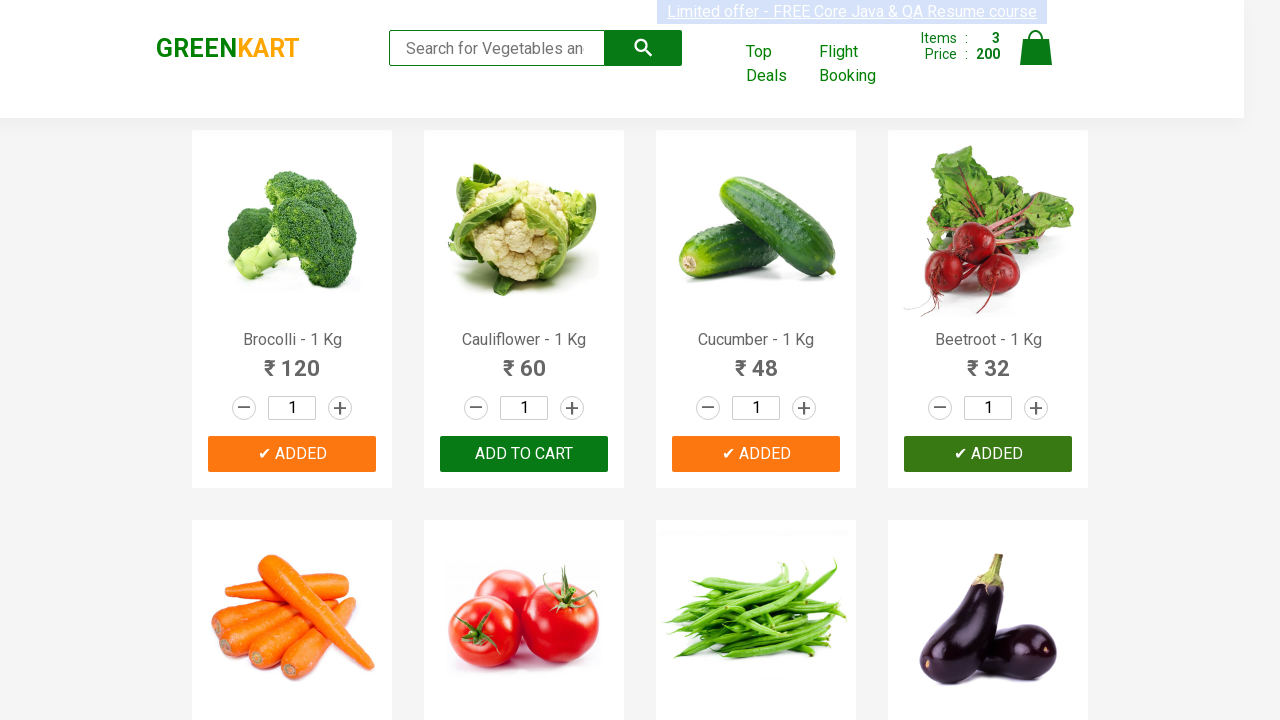

Clicked cart icon to view cart at (1036, 48) on img[alt='Cart']
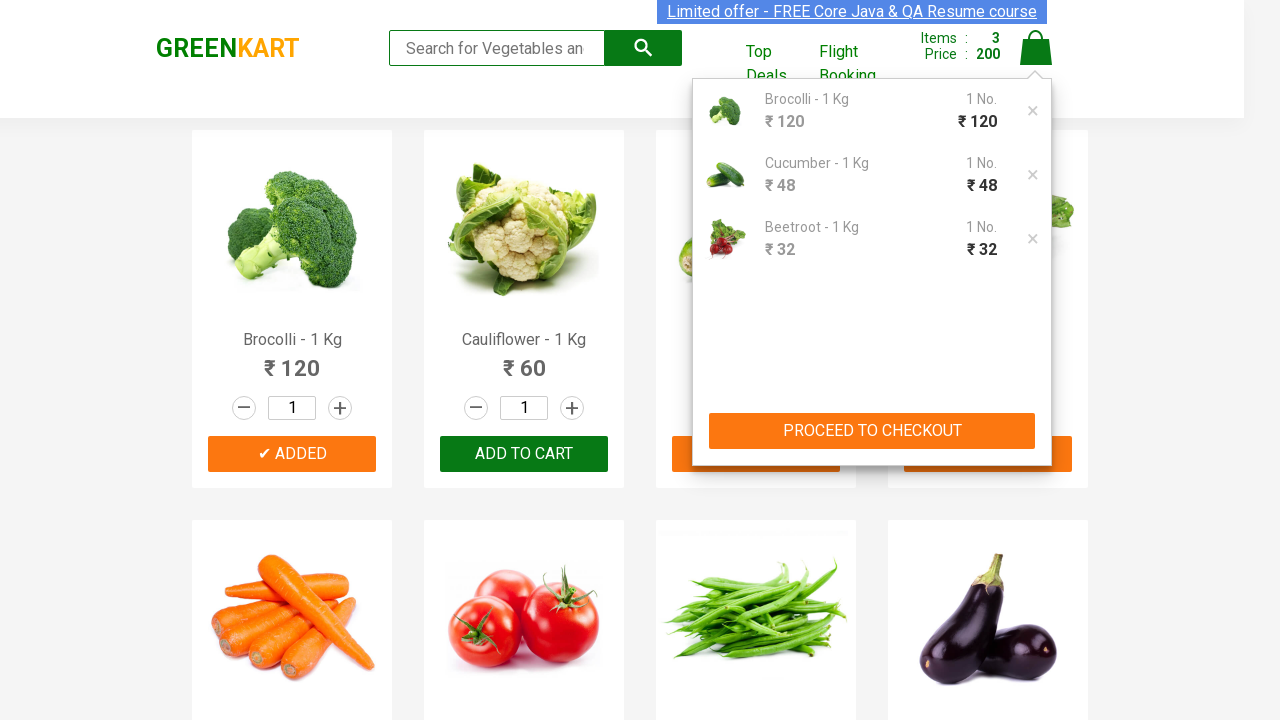

Clicked 'PROCEED TO CHECKOUT' button at (872, 431) on xpath=//button[text()='PROCEED TO CHECKOUT']
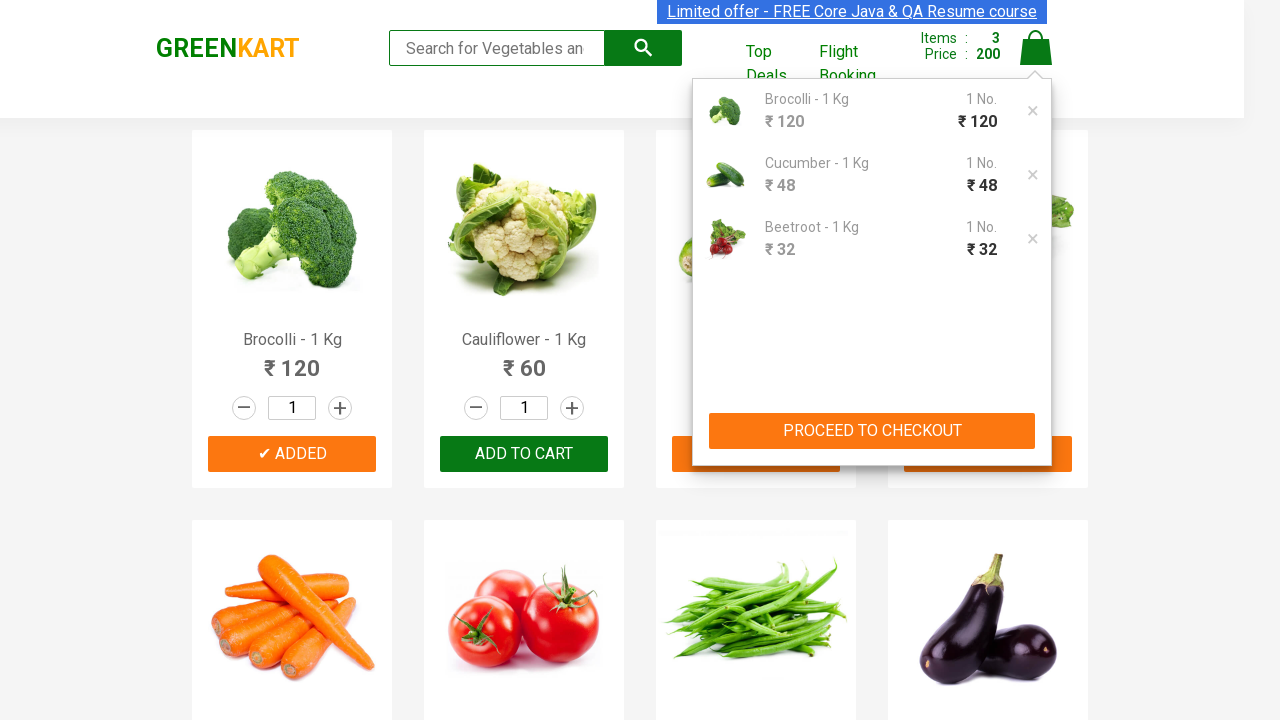

Waited for promo code input field to appear
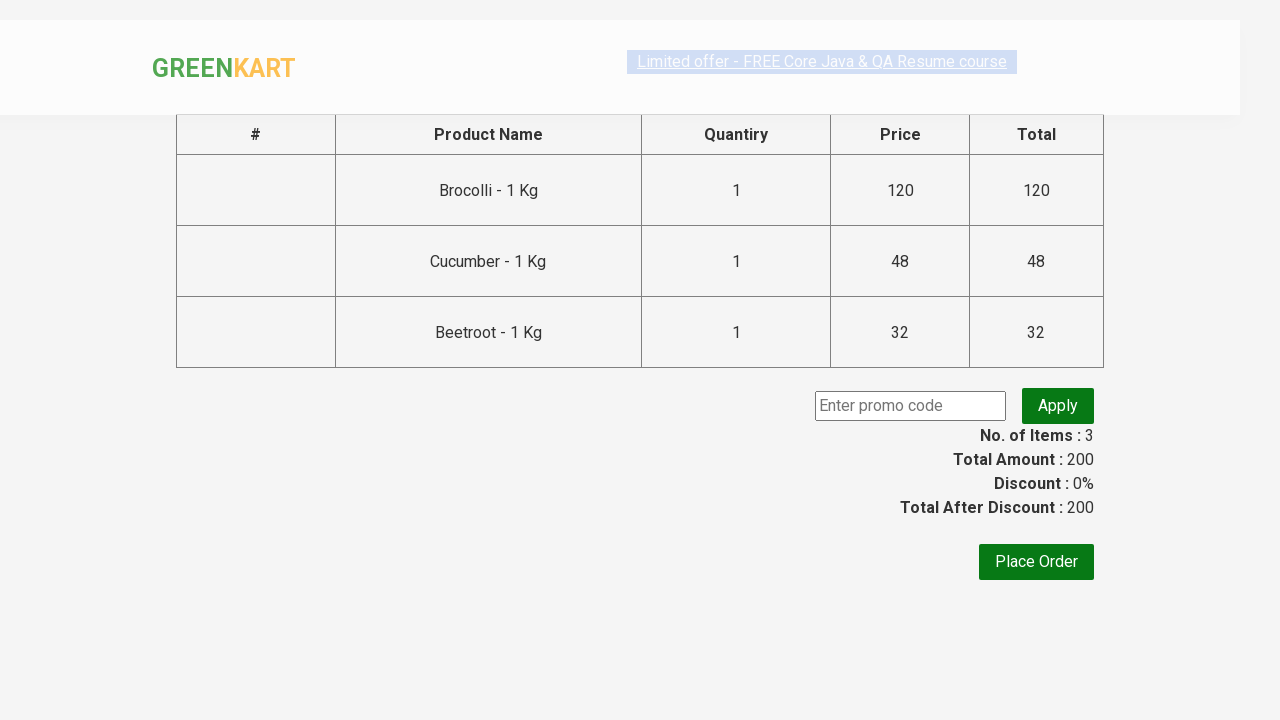

Entered promo code 'rahulshettyacademy' on input.promoCode
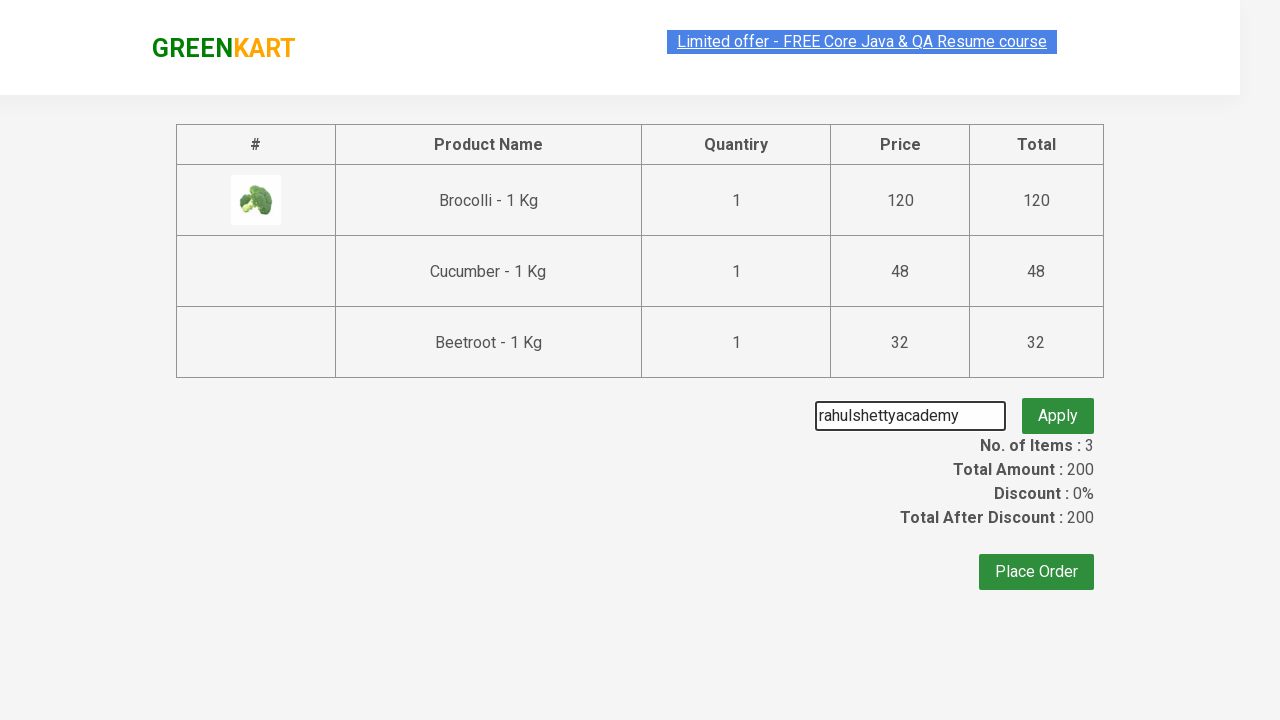

Clicked apply promo button at (1058, 406) on button.promoBtn
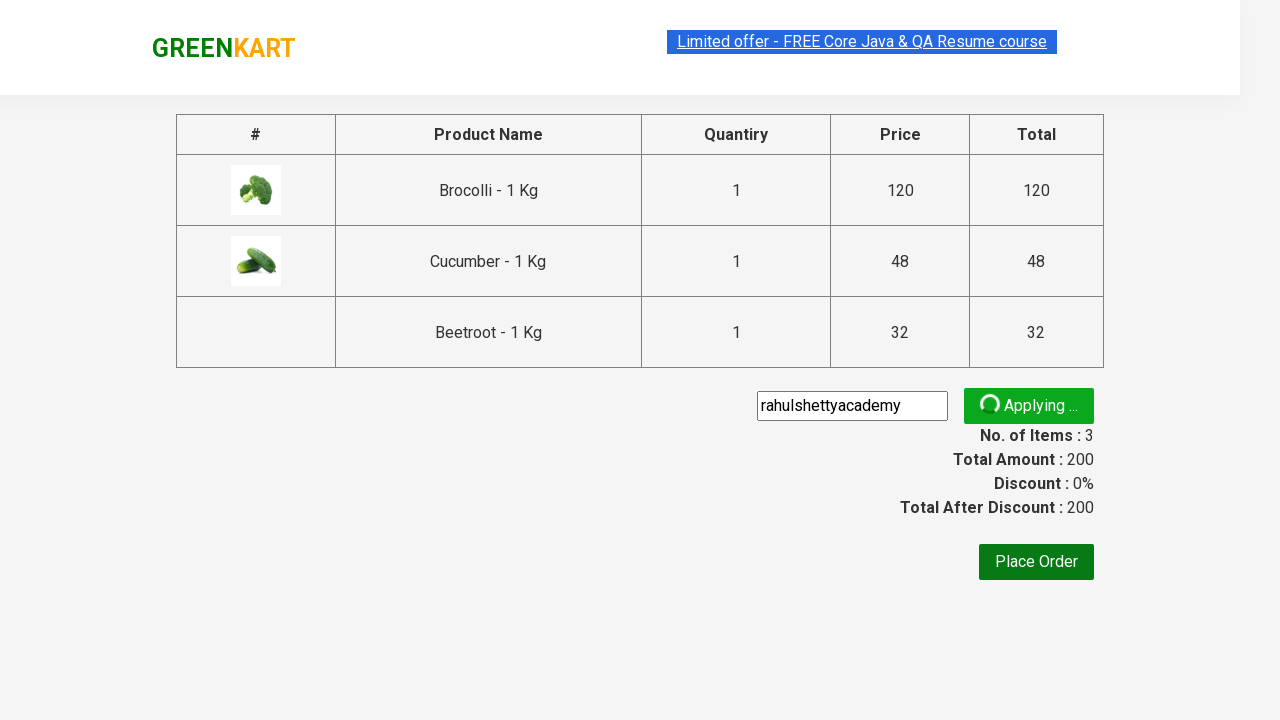

Promo code successfully applied
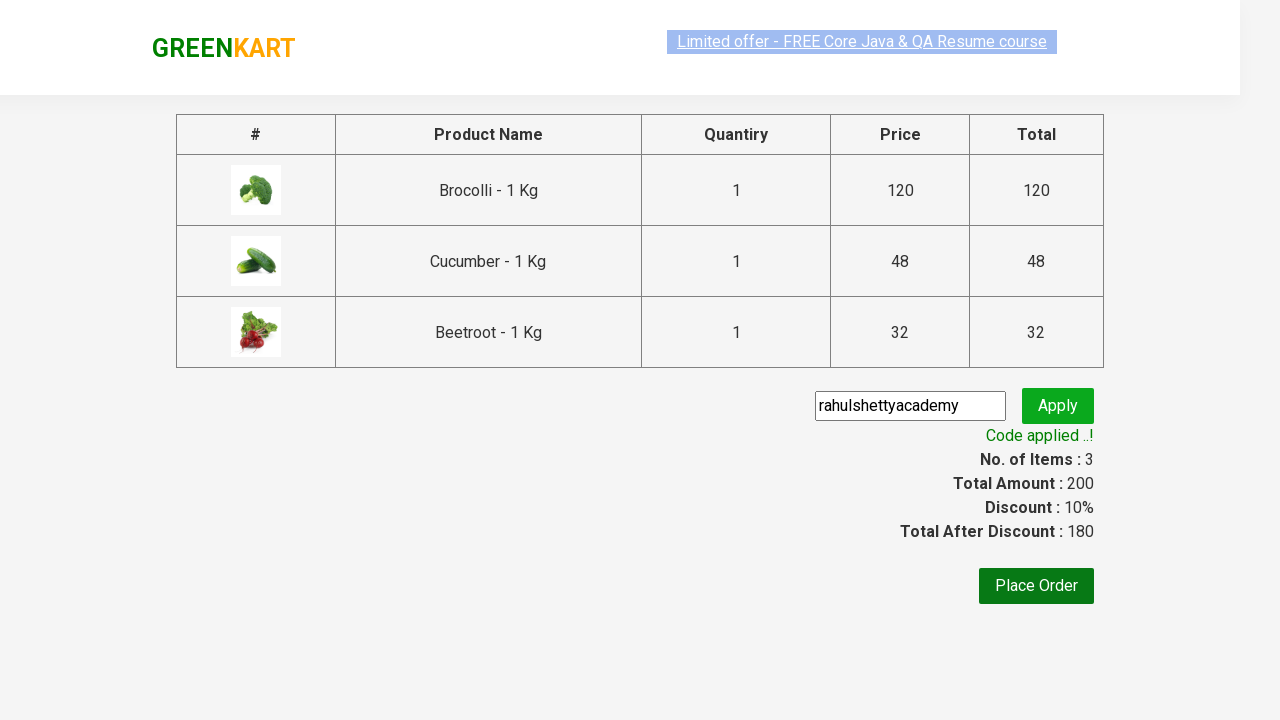

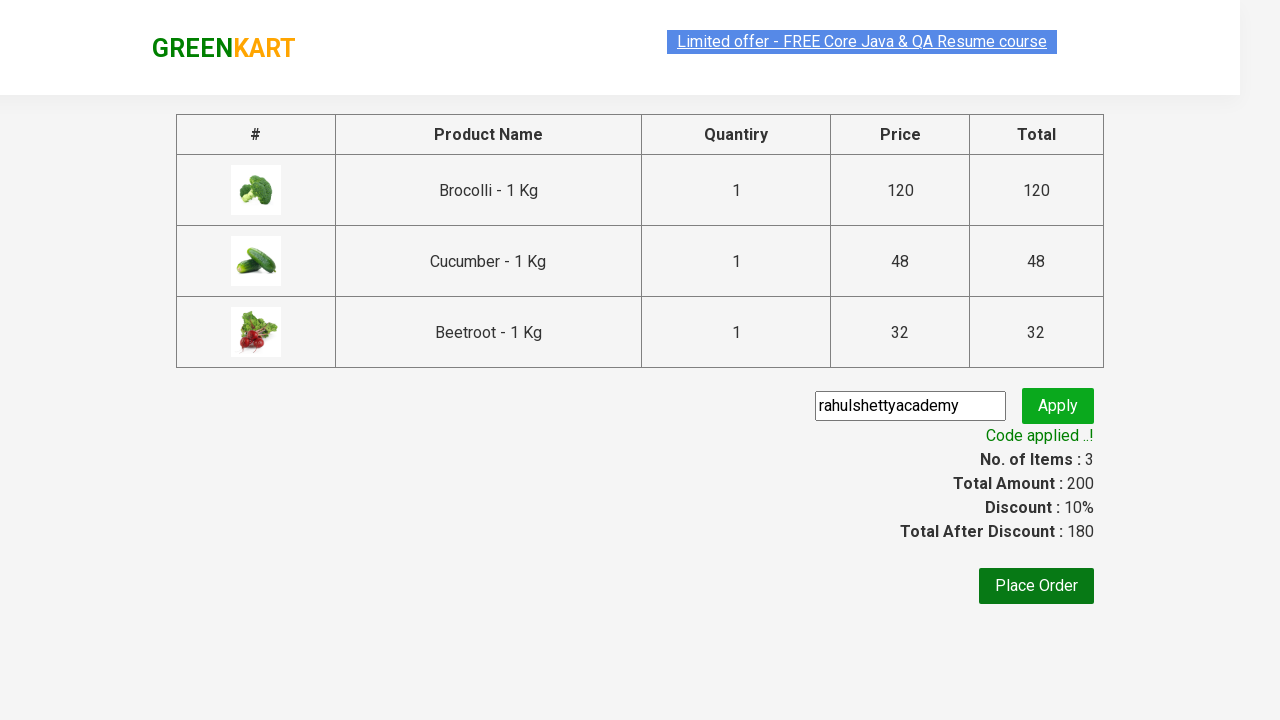